Tests closing the file menu using keyboard shortcut Ctrl+k

Starting URL: https://elan-language.github.io/LanguageAndIDE/

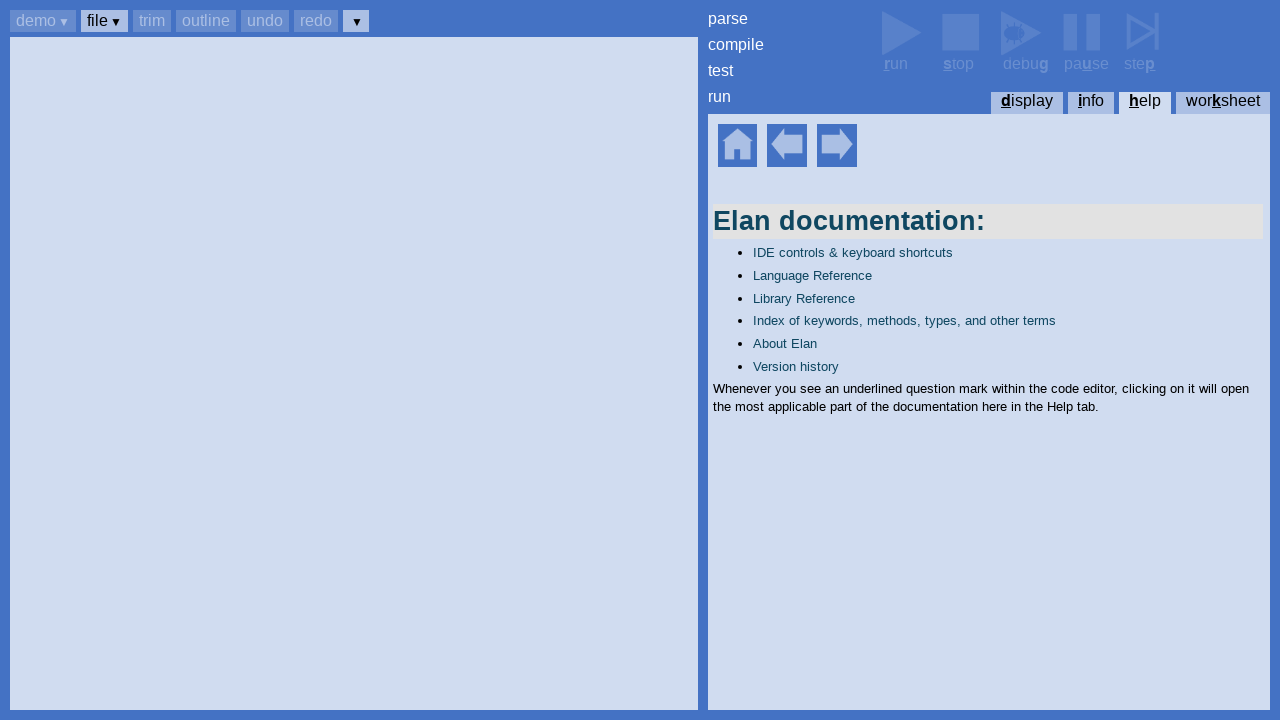

Set up dialog handler to auto-accept dialogs
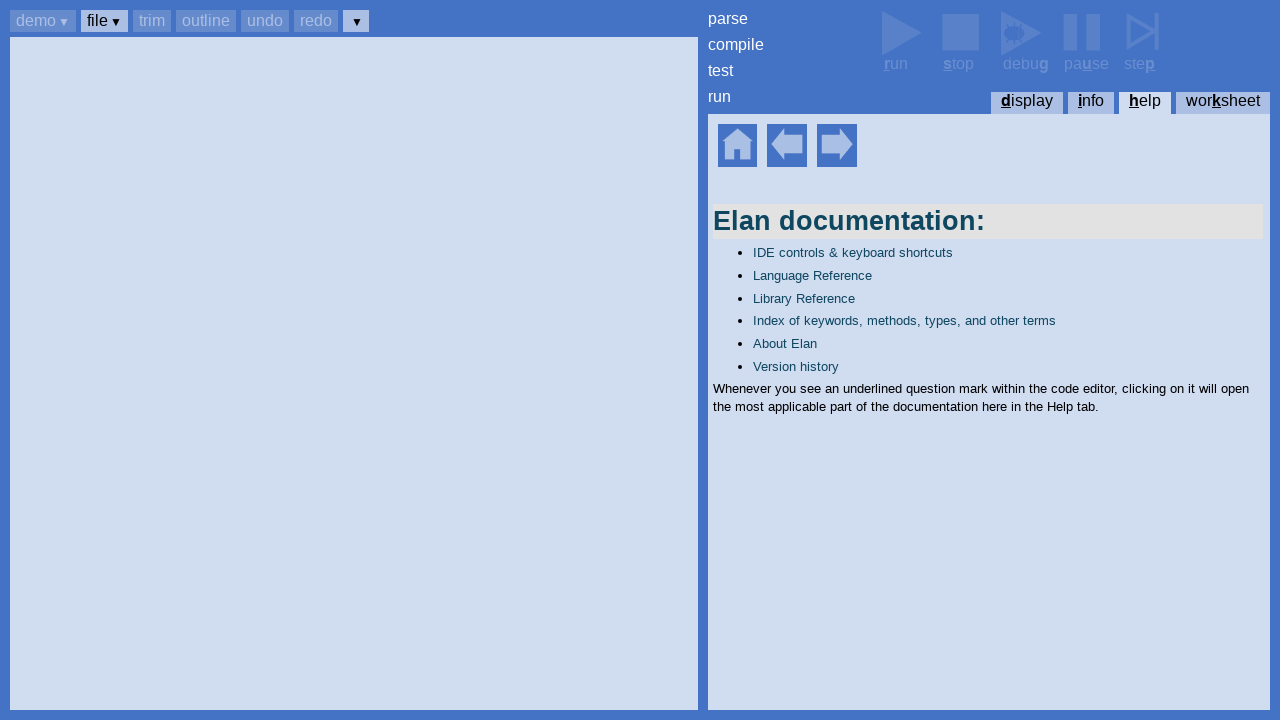

Waited for help home element to be visible
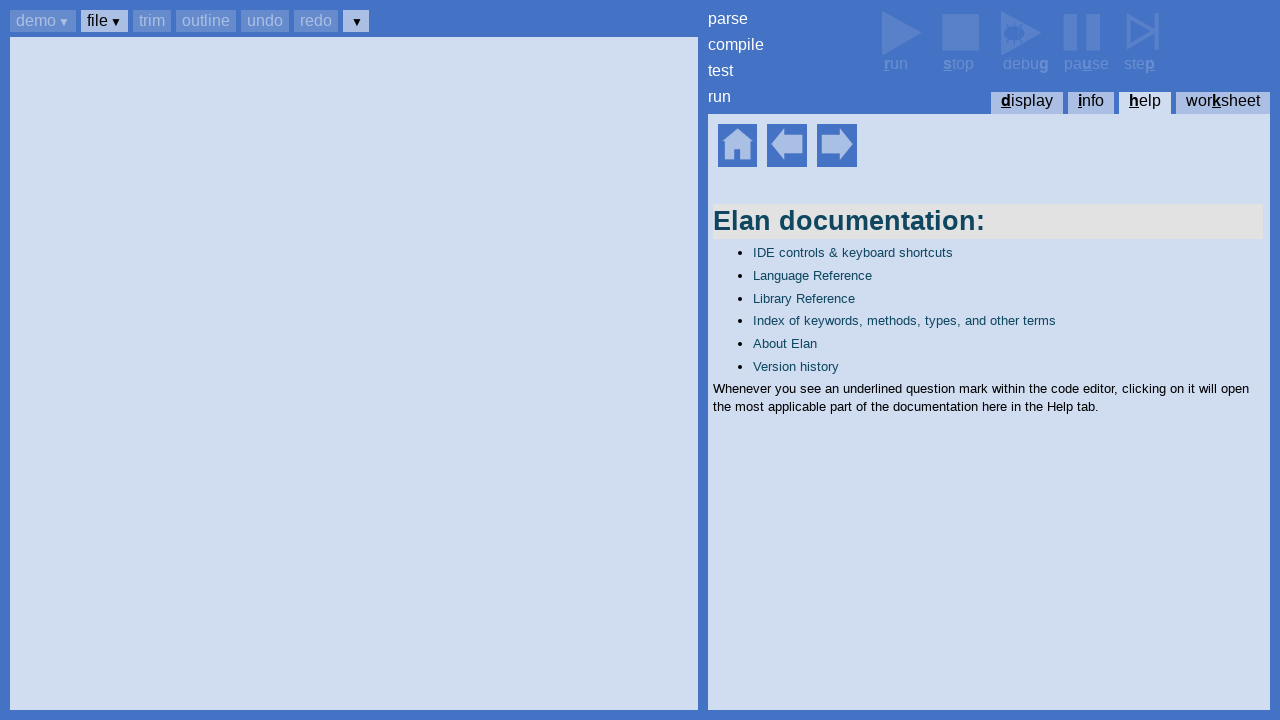

Pressed Ctrl+b to focus buttons
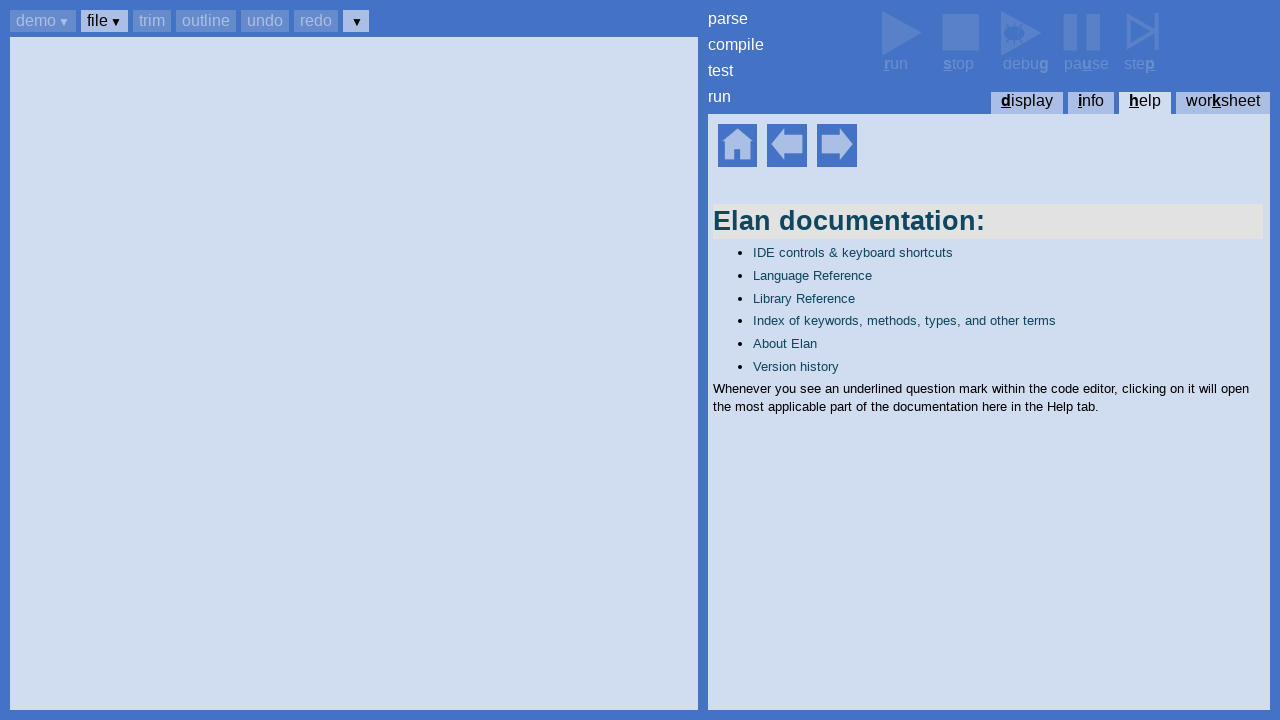

Pressed Tab to navigate to file button
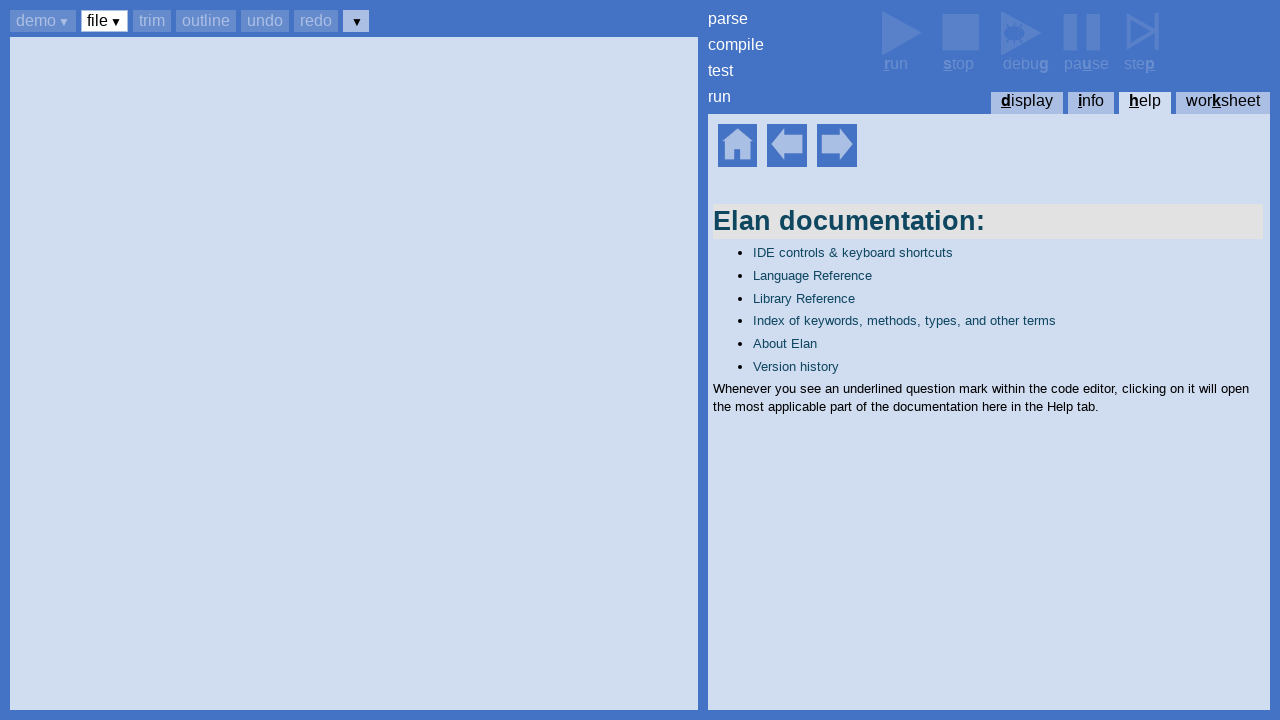

Pressed Enter to open file menu
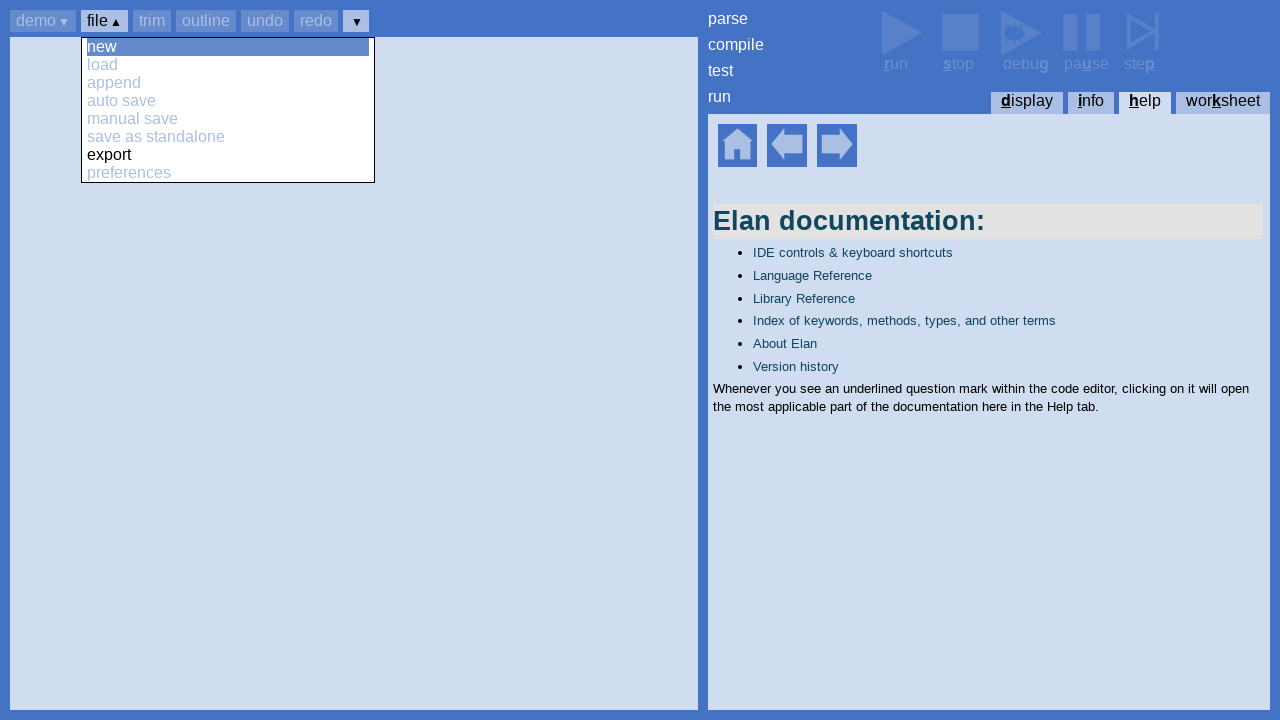

Waited for preferences option to appear in file menu
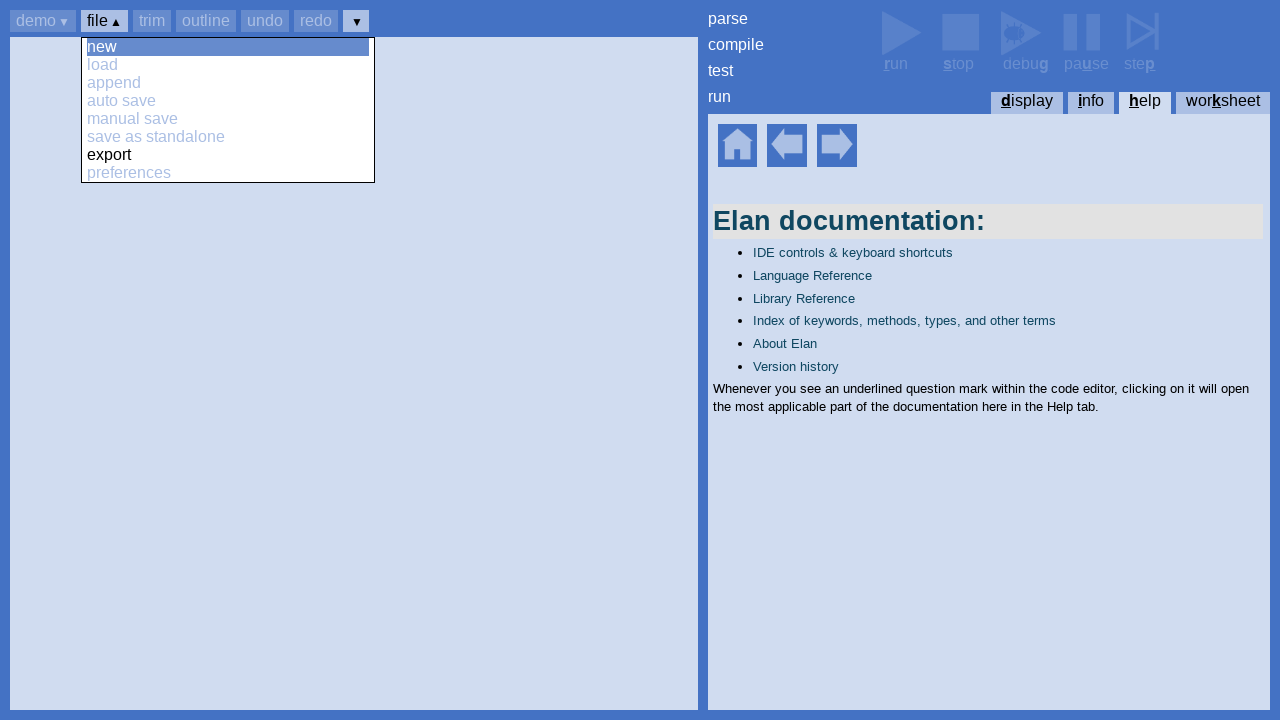

Pressed Ctrl+k to close file menu
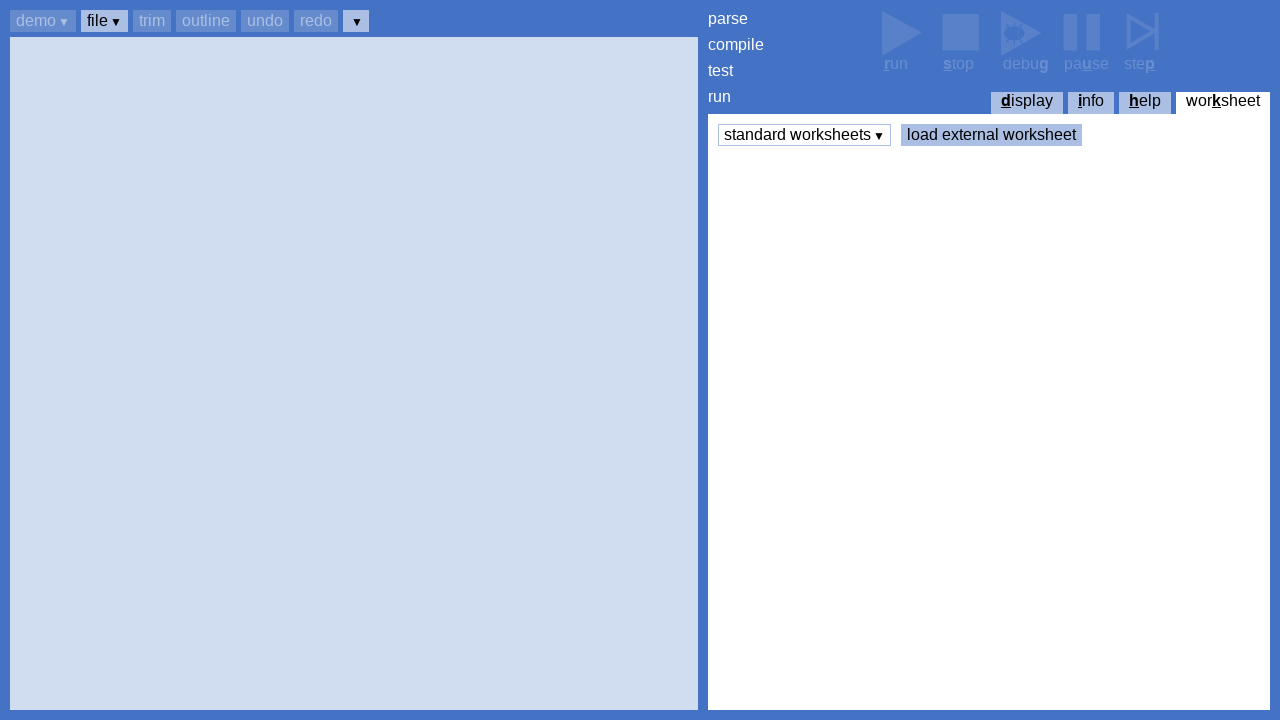

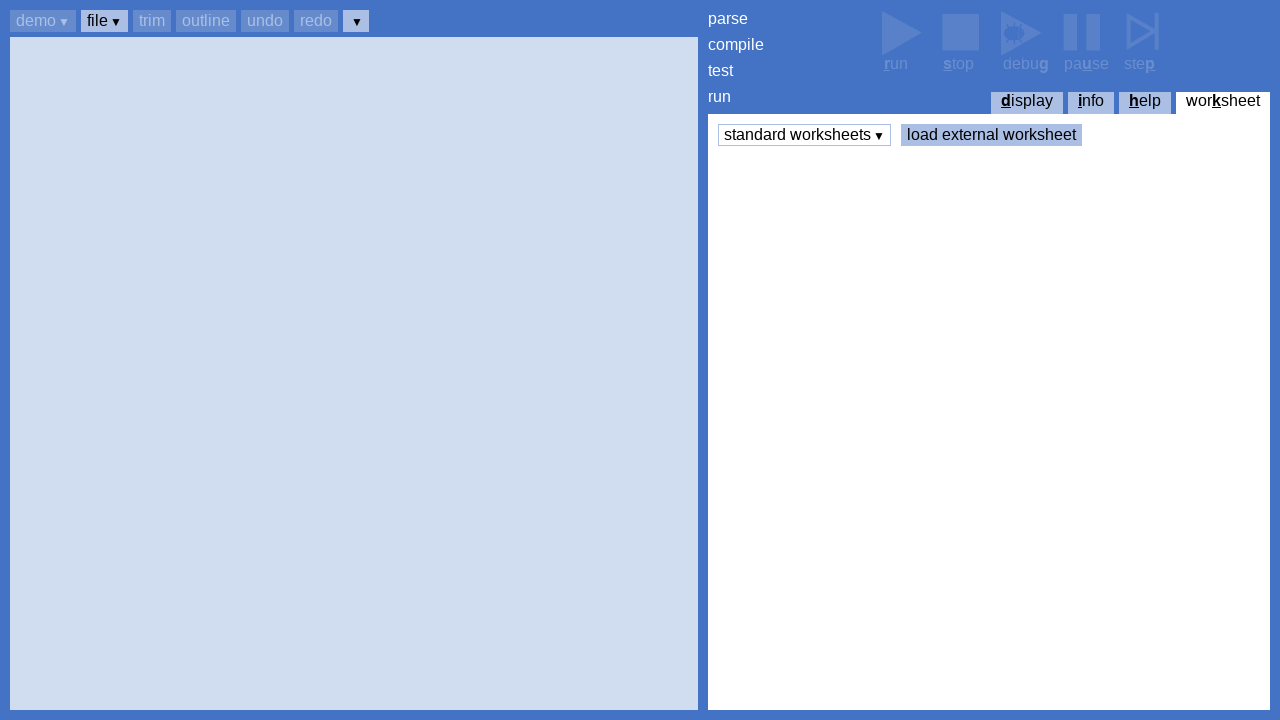